Tests unchecking the second checkbox and verifying it becomes unchecked

Starting URL: https://the-internet.herokuapp.com/checkboxes

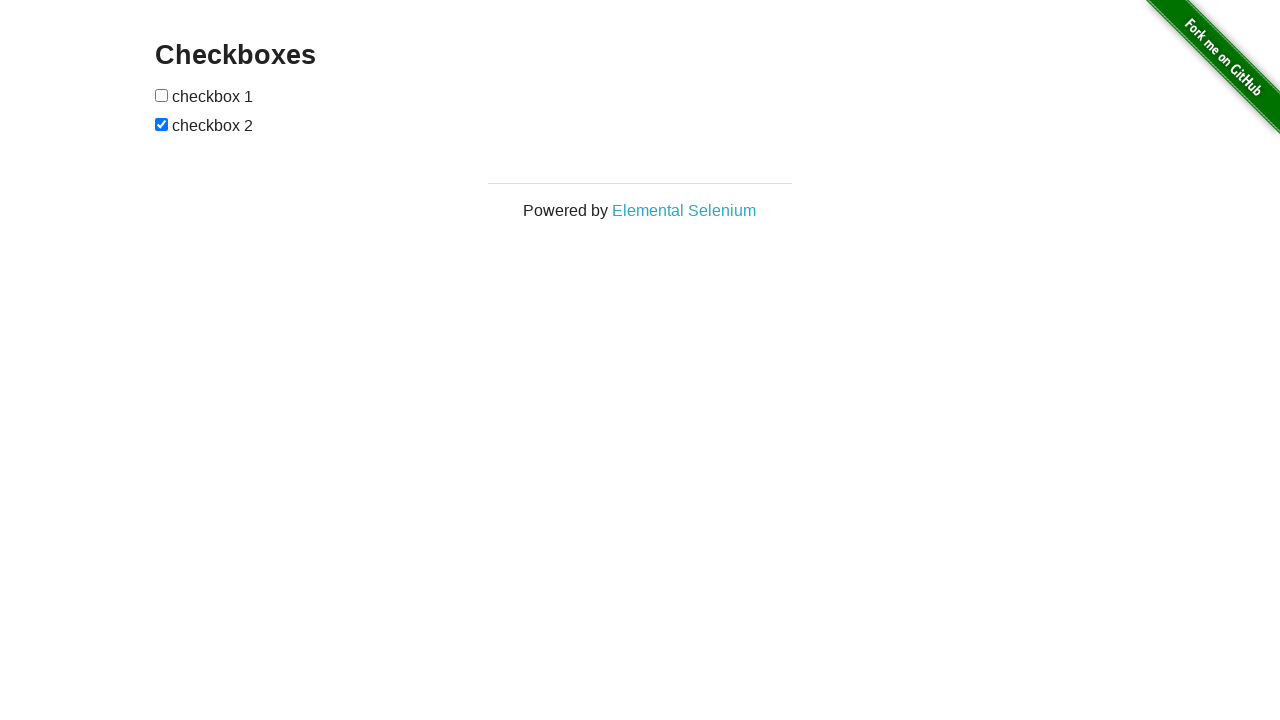

Clicked checkbox 2 to uncheck it at (162, 124) on #checkboxes > input:nth-child(3)
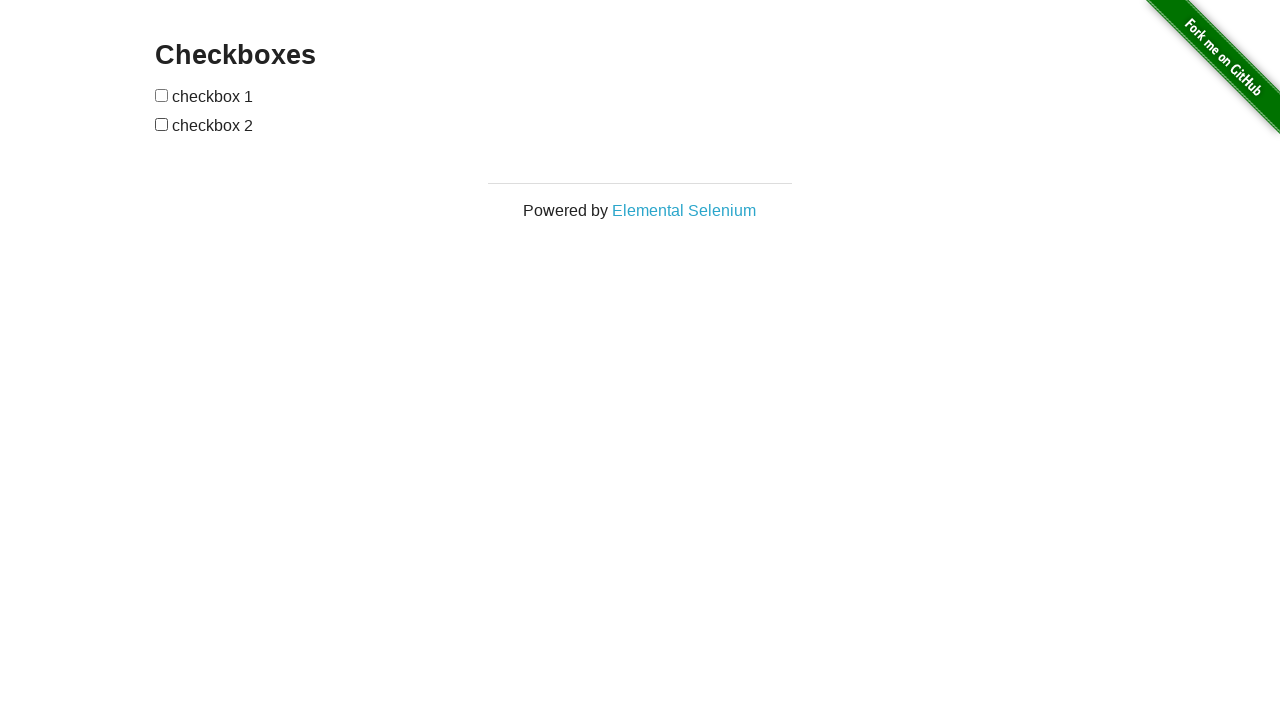

Verified checkbox 2 is now unchecked
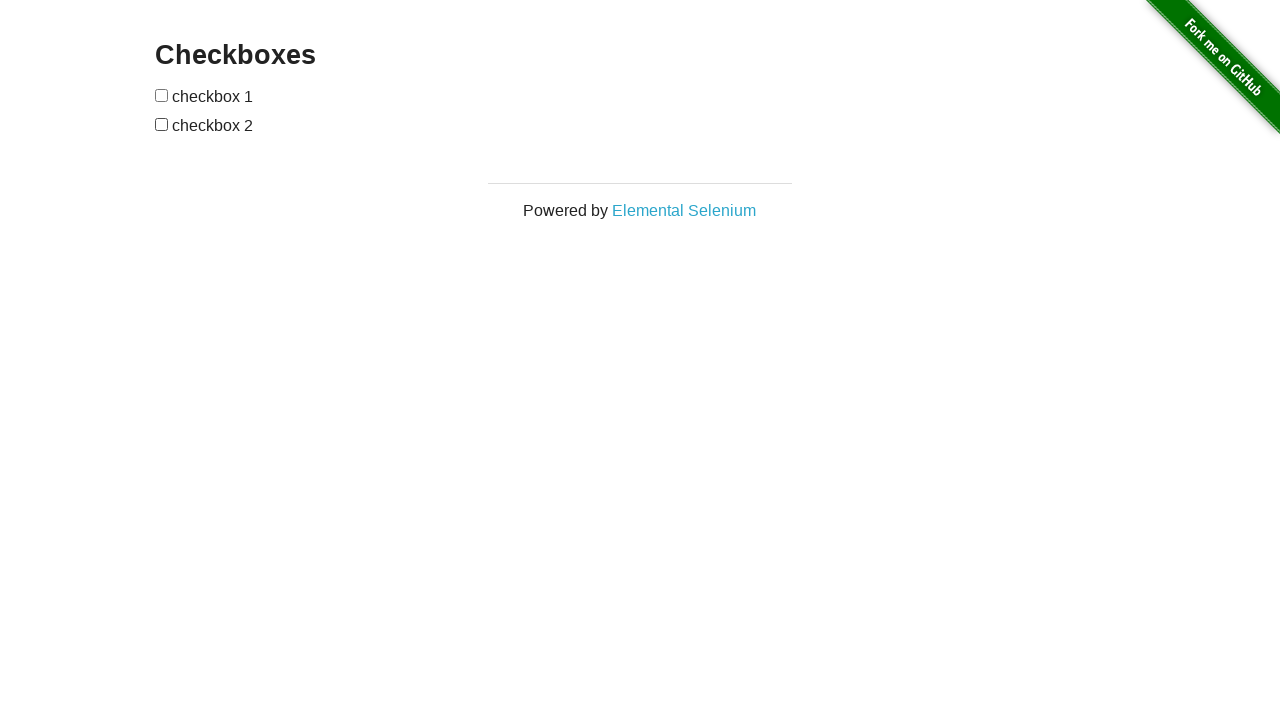

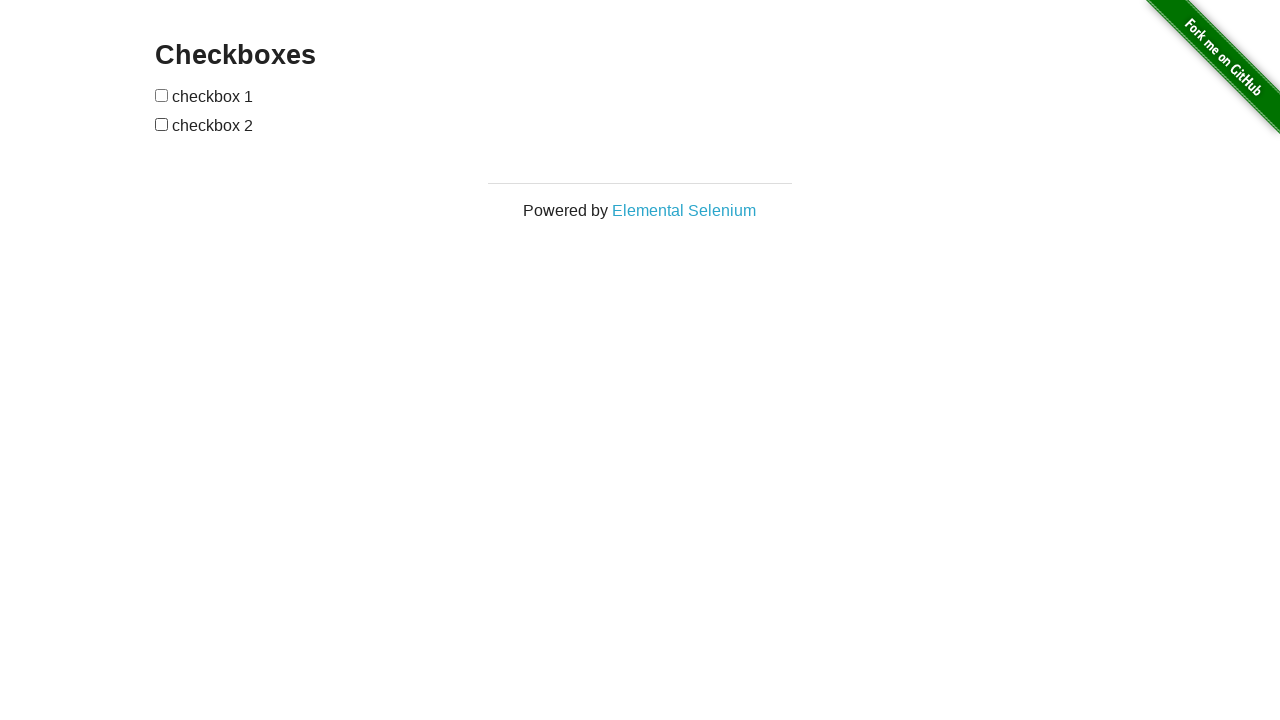